Navigates to the Russian version of Lorem Ipsum site and verifies that the first paragraph contains the Russian word "рыба" (fish)

Starting URL: https://lipsum.com/

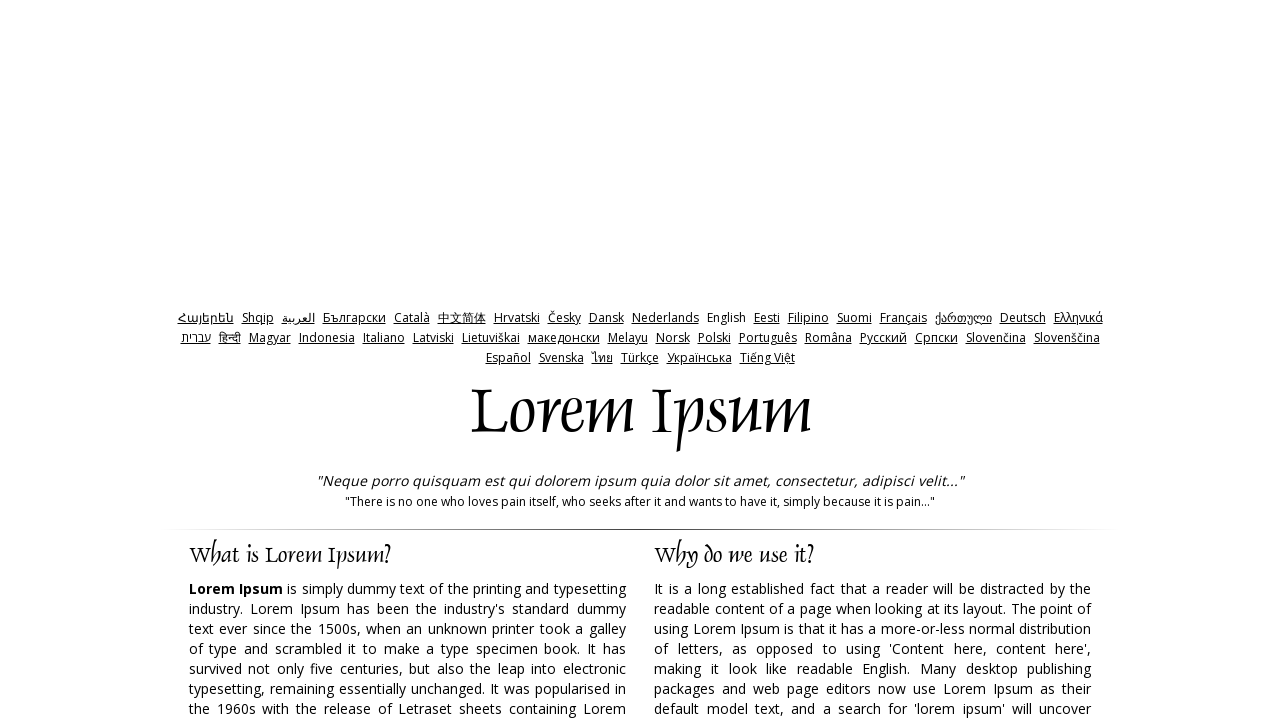

Clicked on the Russian language link to navigate to ru.lipsum.com at (883, 338) on a[href*='ru.lipsum.com']
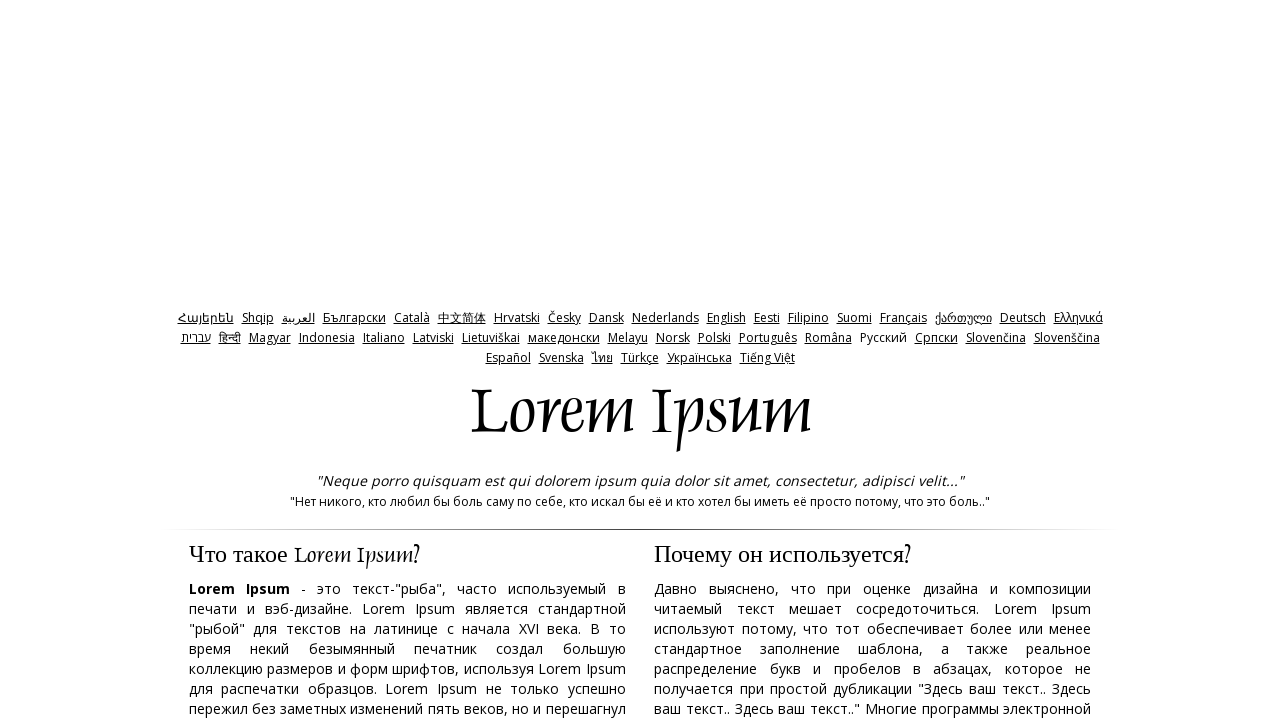

Waited for page to fully load
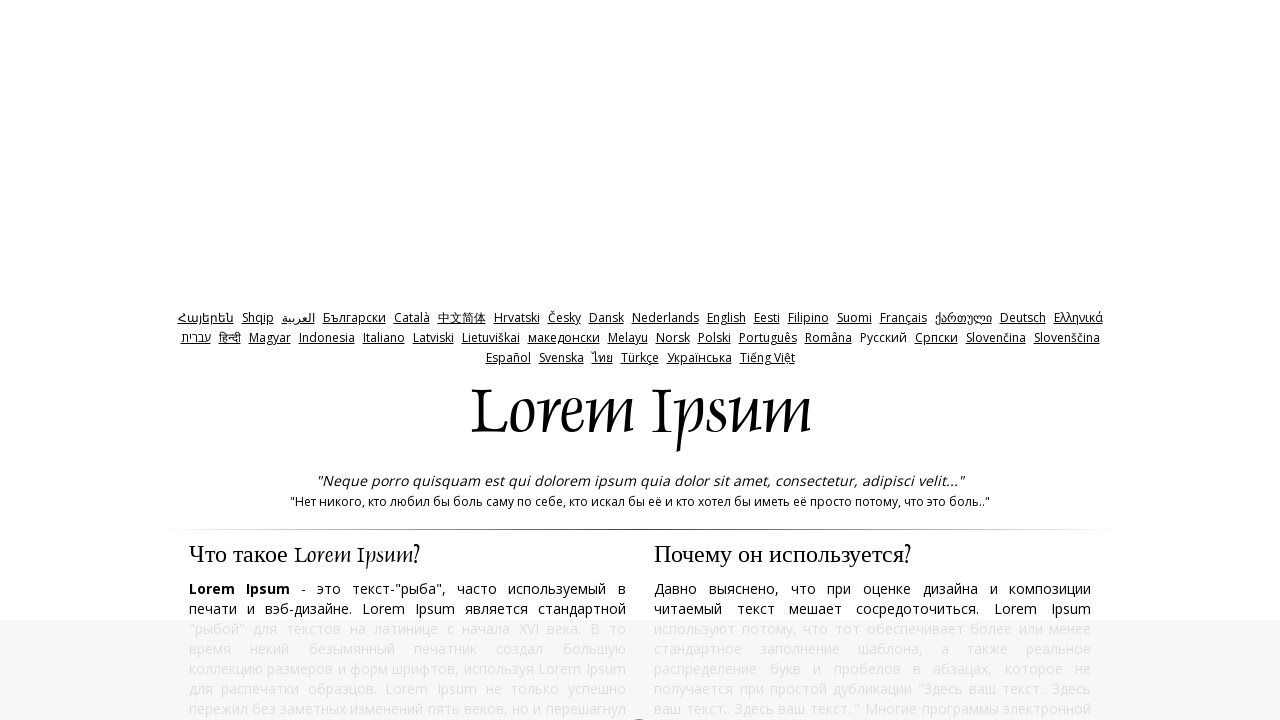

Waited for first paragraph to be visible
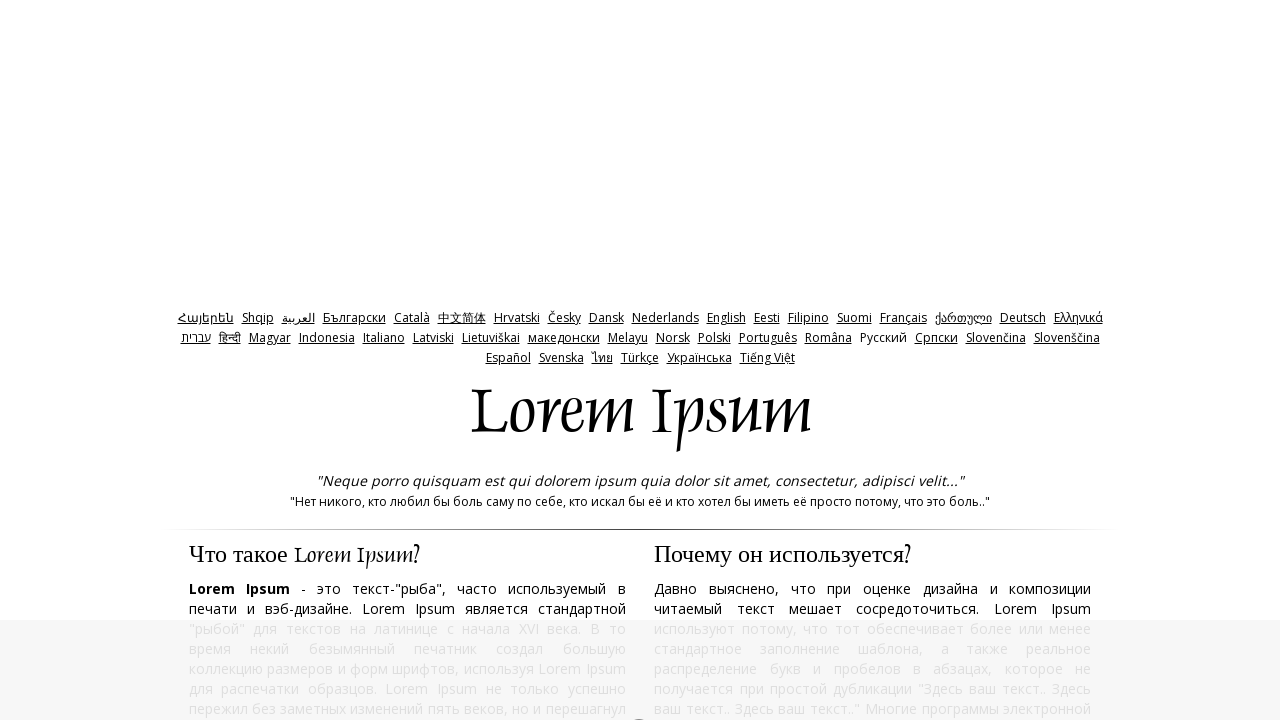

Verified that first paragraph contains the Russian word 'рыба' (fish)
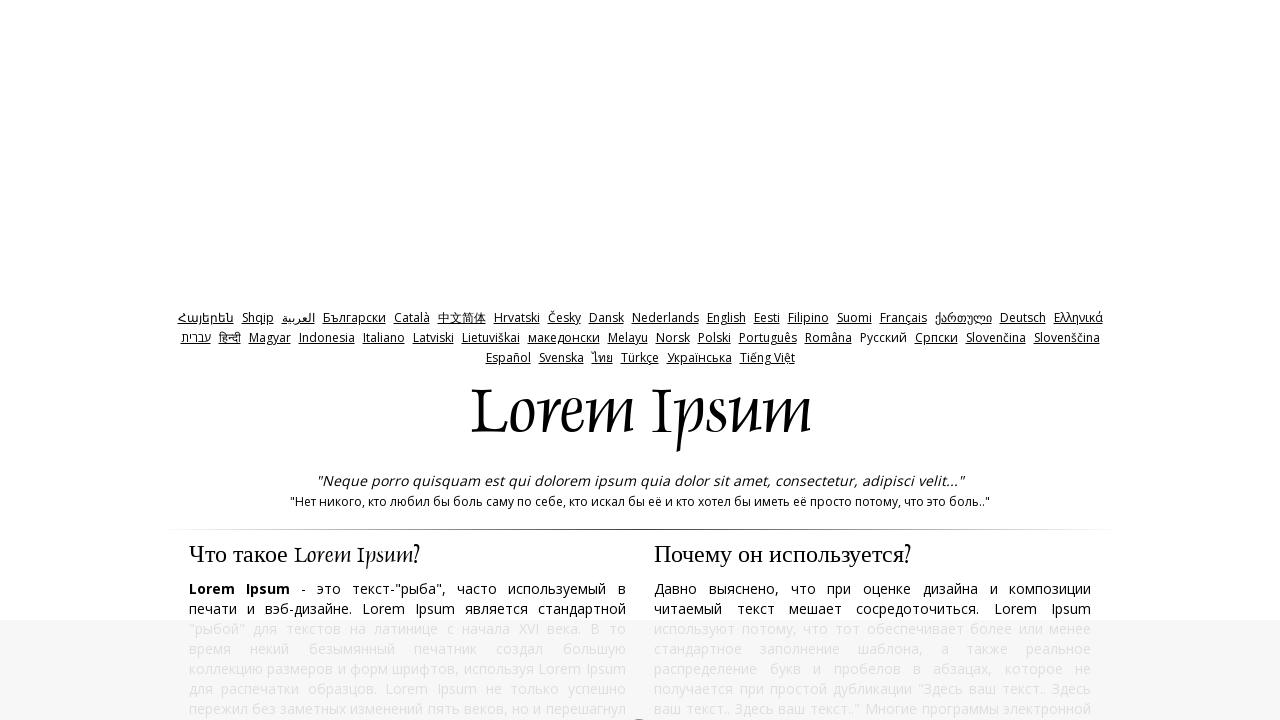

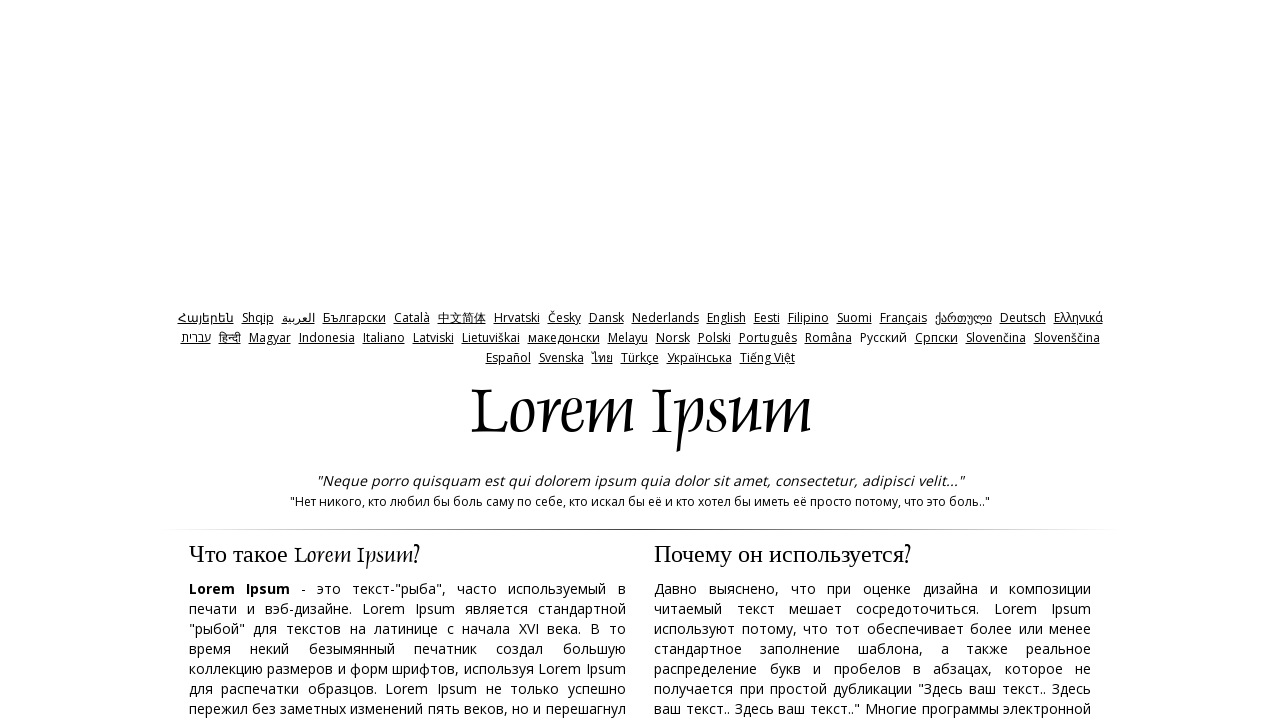